Tests JavaScript confirmation alert by clicking the confirm button, accepting the alert, and verifying the confirmation message

Starting URL: https://practice.cydeo.com/javascript_alerts

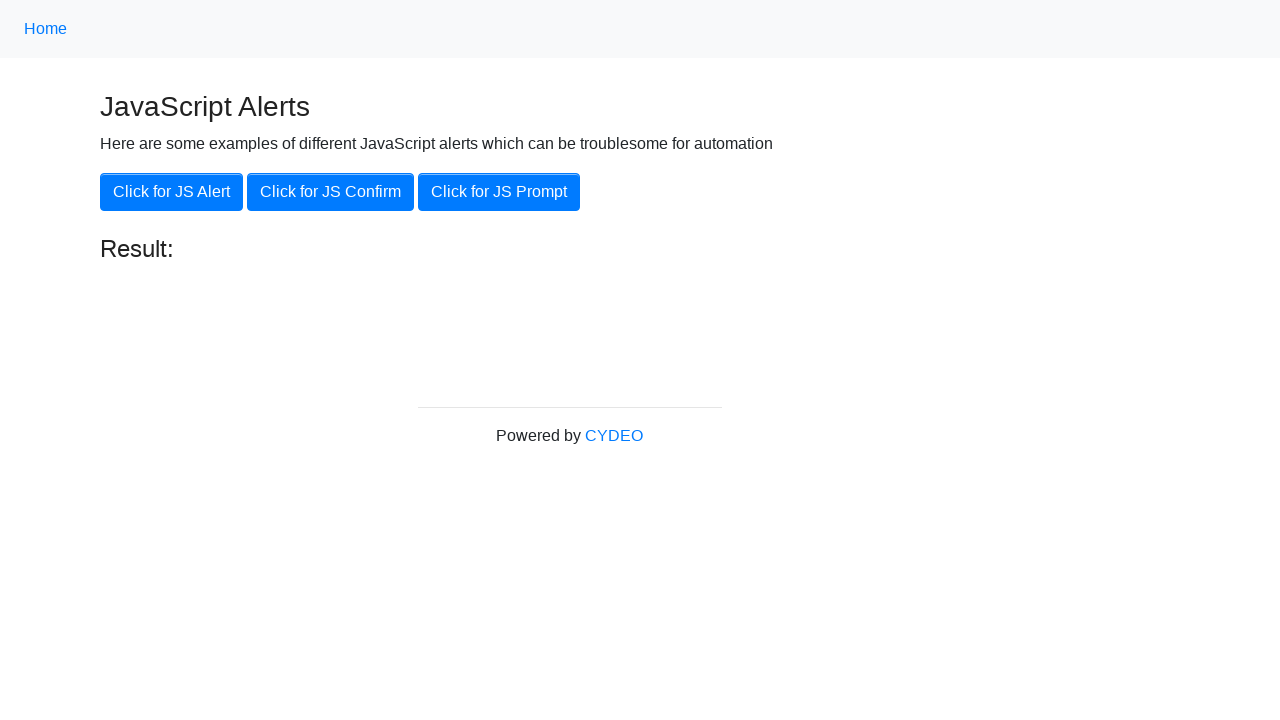

Set up dialog handler to accept confirmation alerts
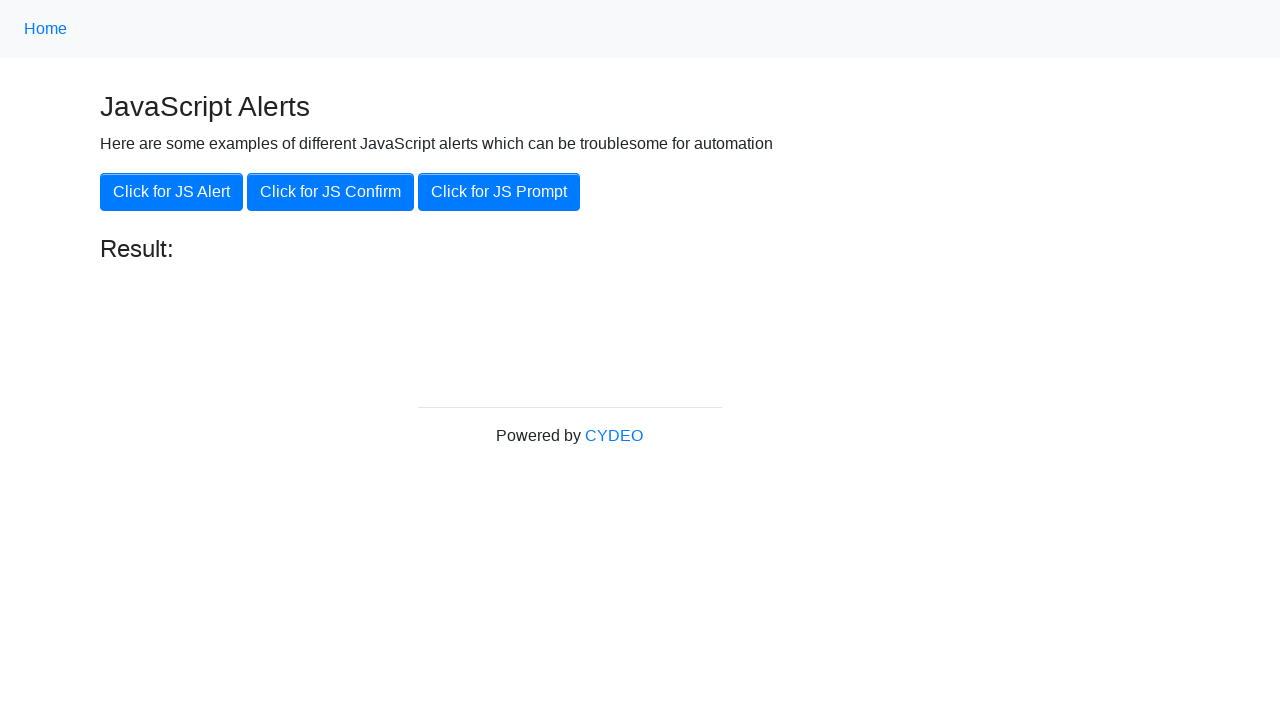

Clicked the 'Click for JS Confirm' button at (330, 192) on xpath=//button[.='Click for JS Confirm']
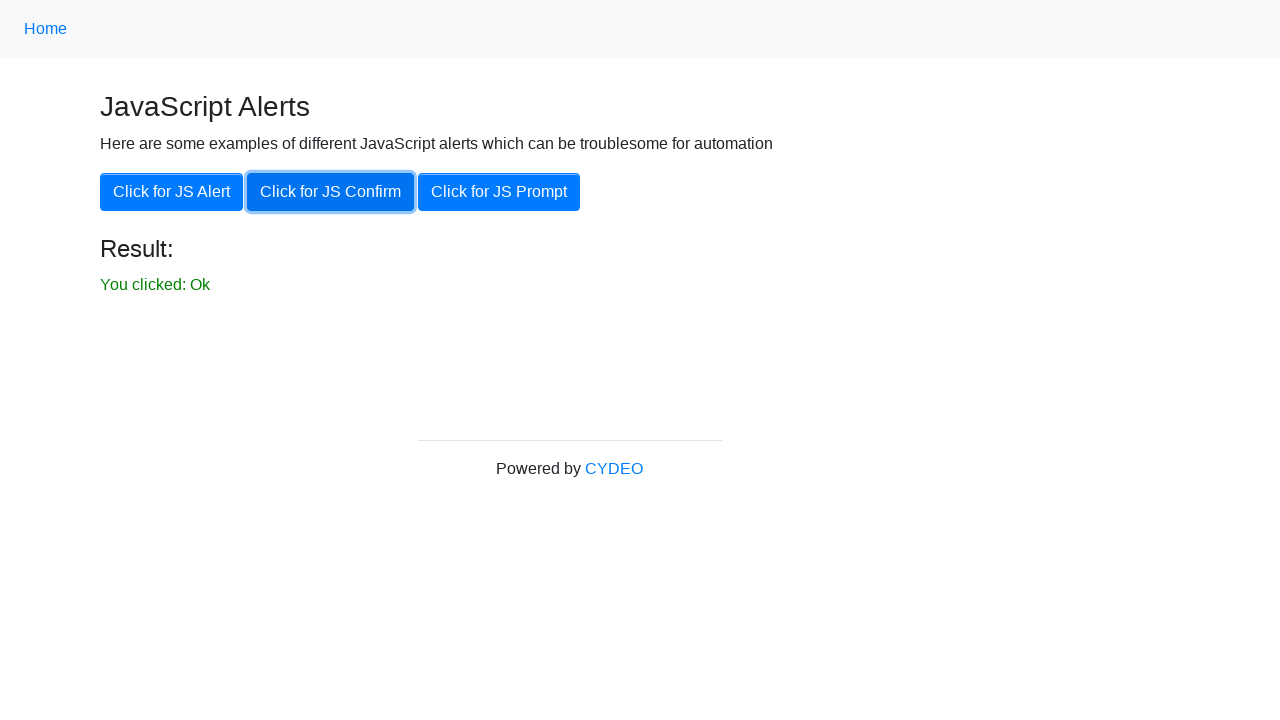

Result message element loaded
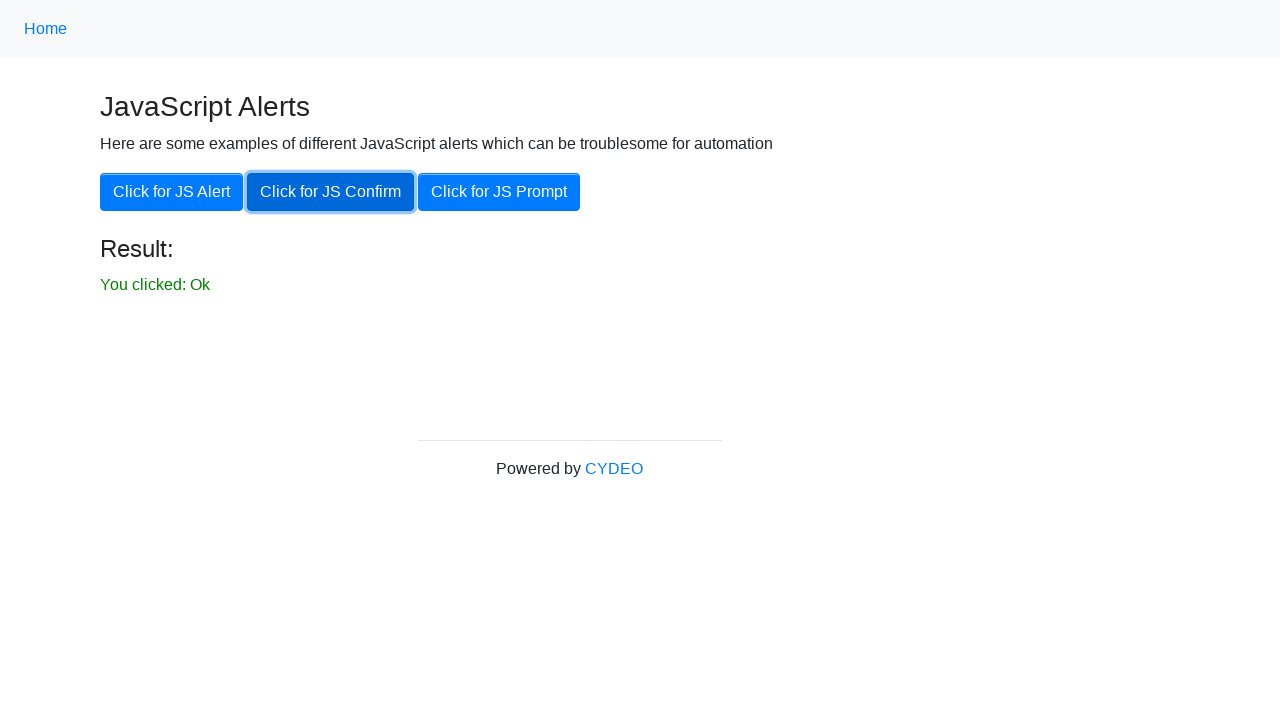

Verified confirmation message displays 'You clicked: Ok'
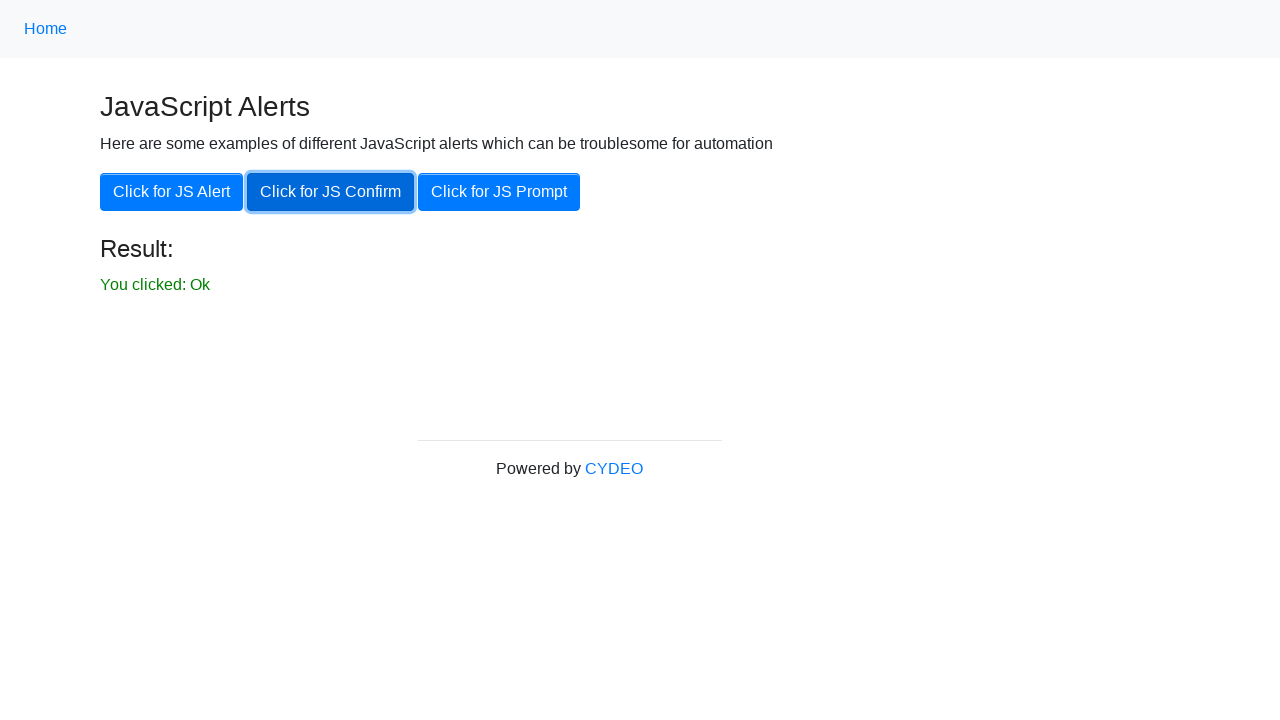

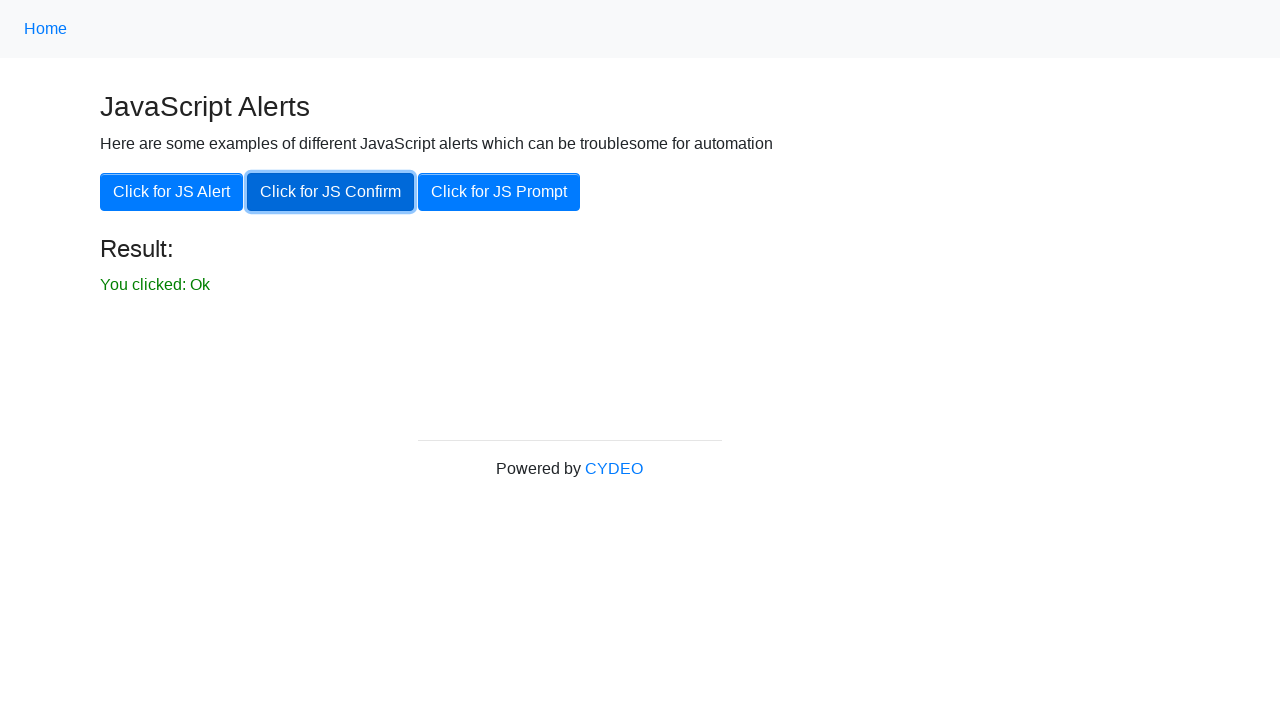